Tests file download functionality by clicking the first download link on the page and waiting for the download to complete.

Starting URL: http://the-internet.herokuapp.com/download

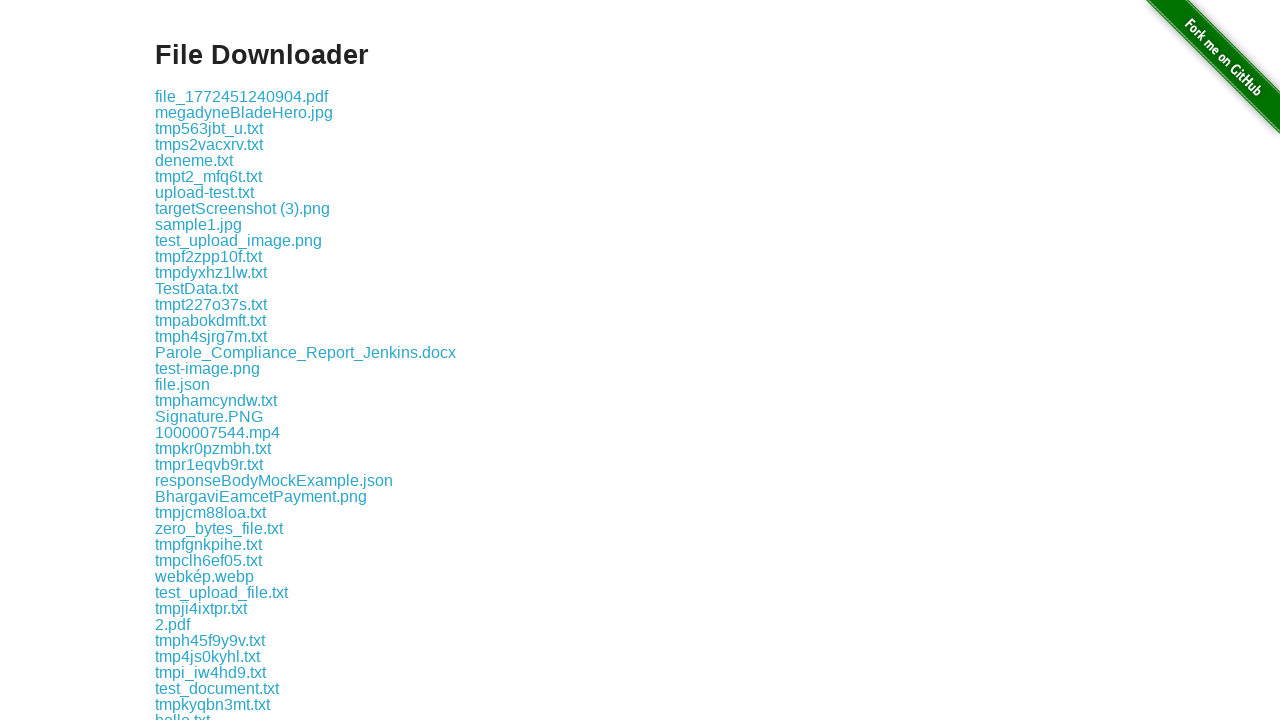

Clicked the first download link on the page at (242, 96) on .example a >> nth=0
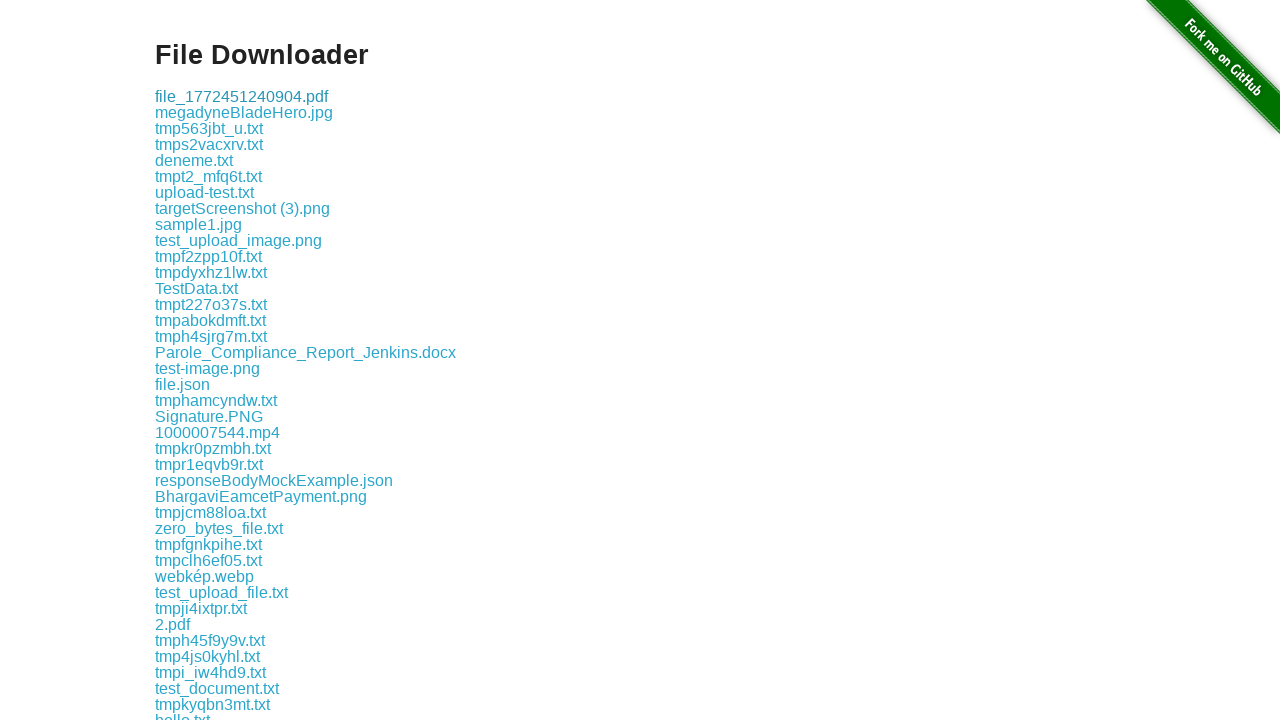

Waited 1000ms for the download to initiate
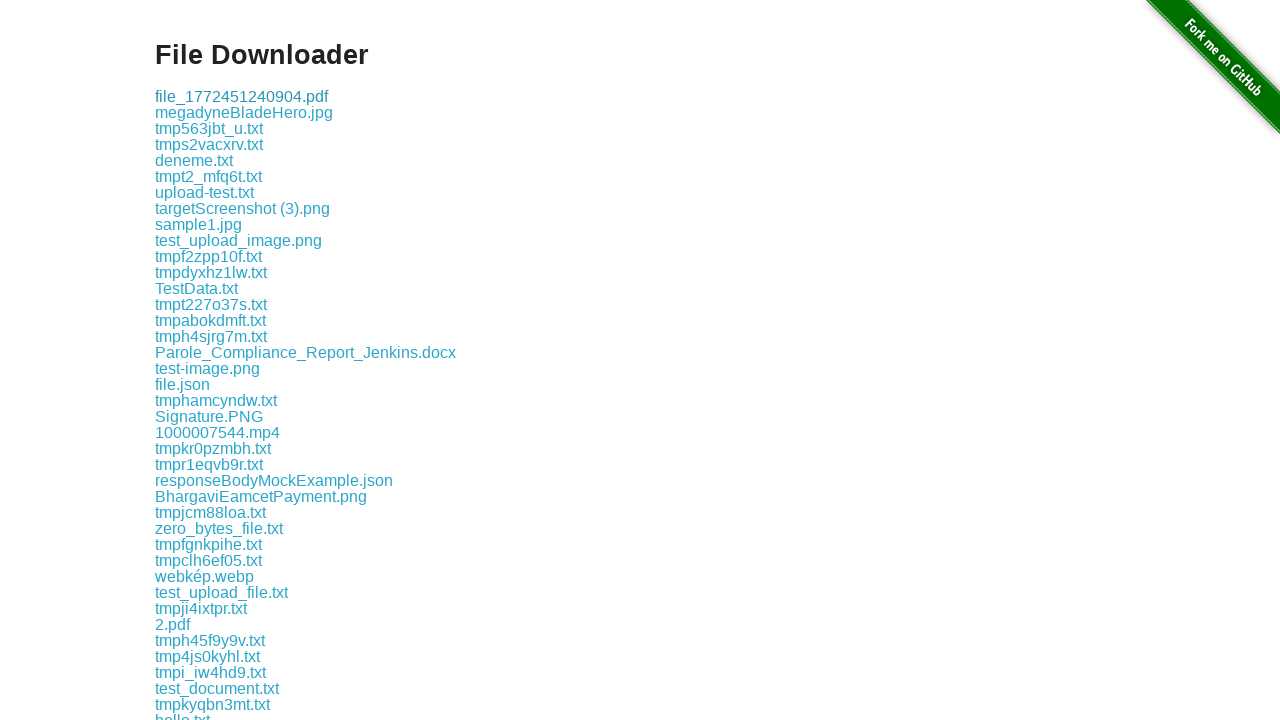

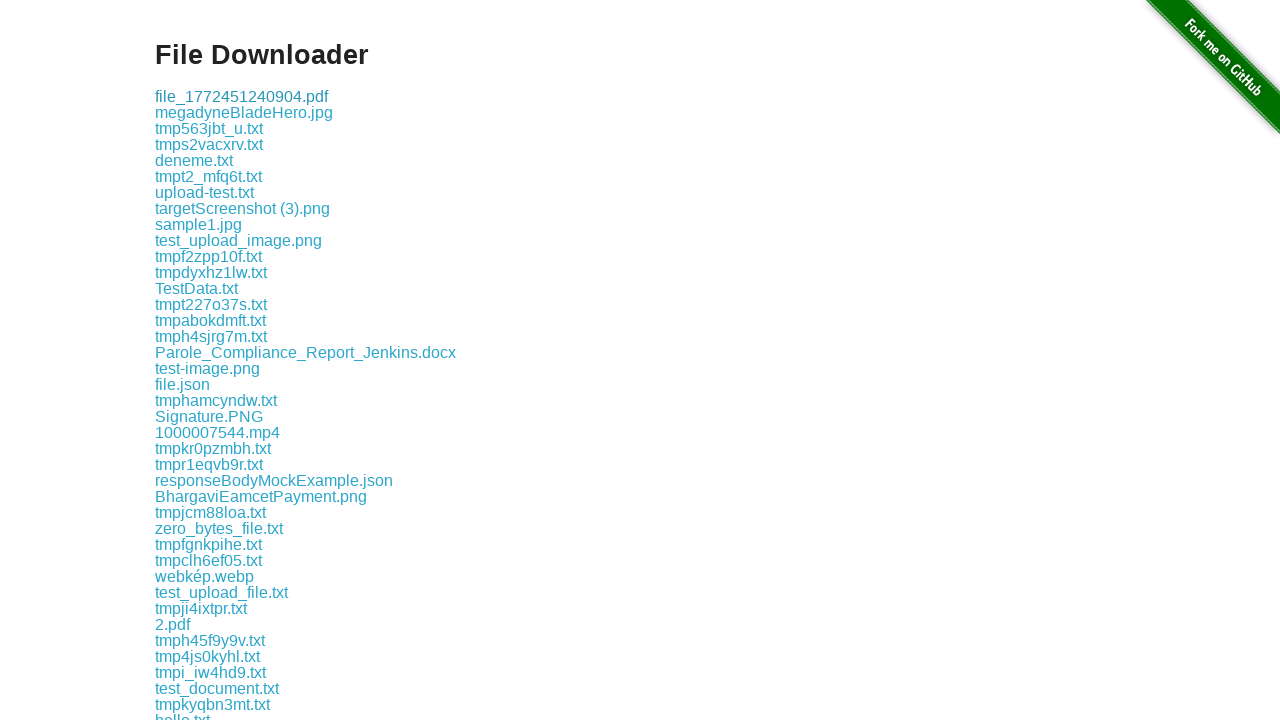